Tests shadow DOM interaction by filling a search input field and reading text from a books description element on a PWA book application.

Starting URL: https://books-pwakit.appspot.com/

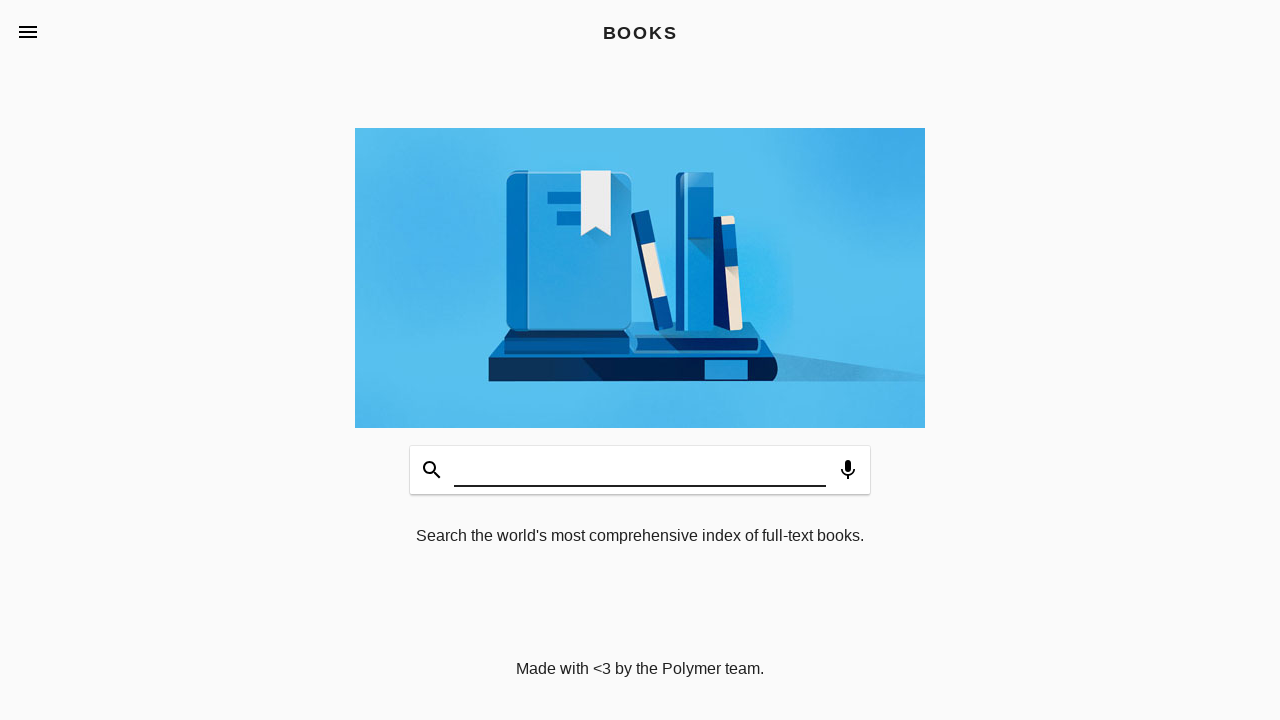

Filled search input field with 'hello' in shadow DOM on #input
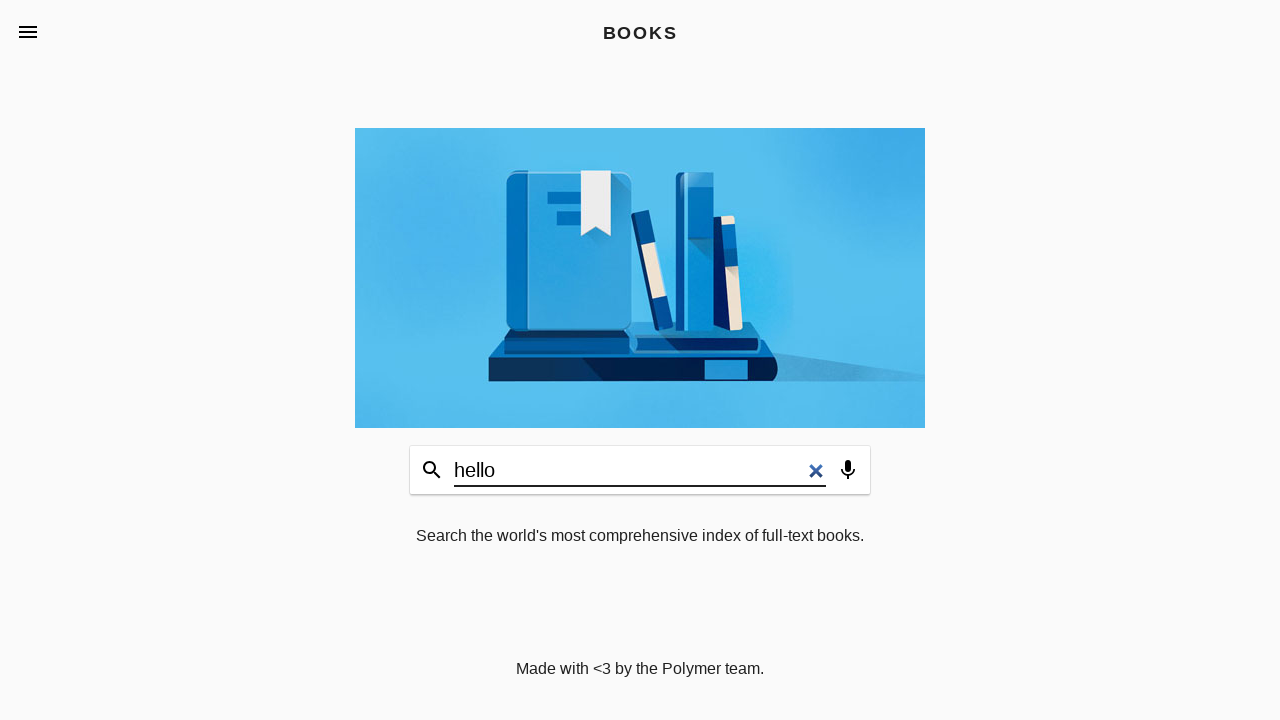

Books description element loaded
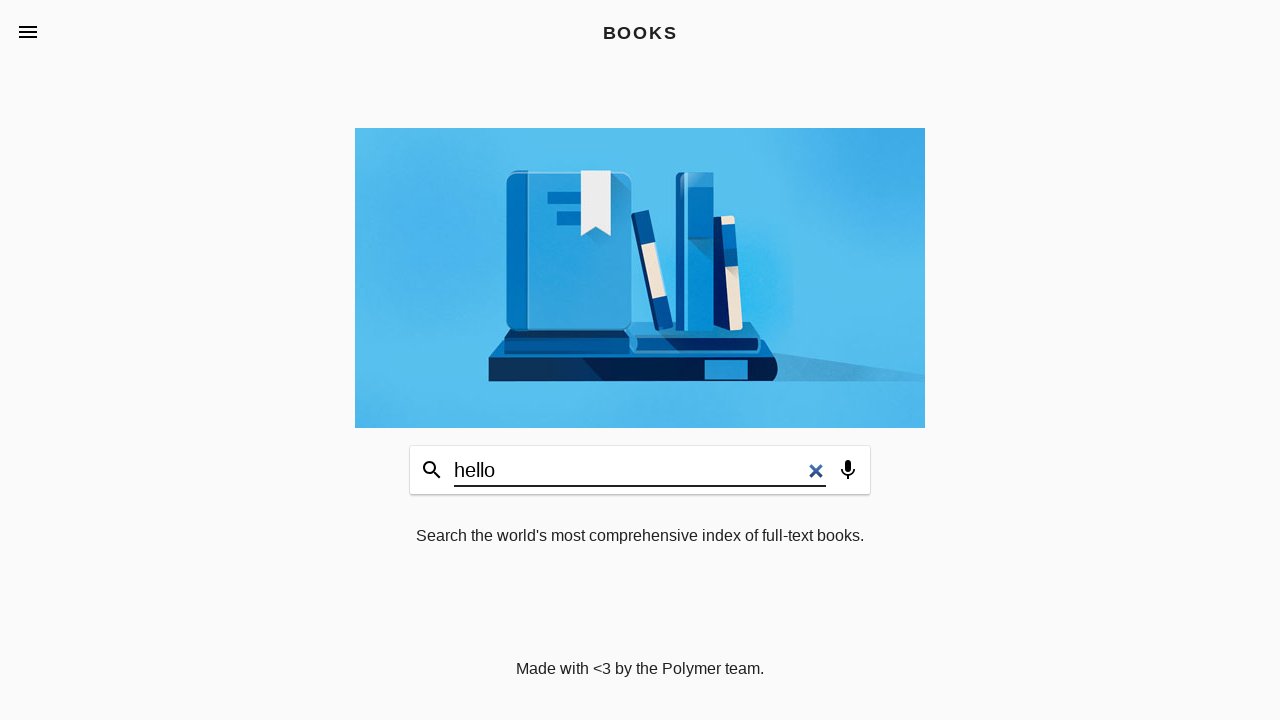

Retrieved inner text from books description element
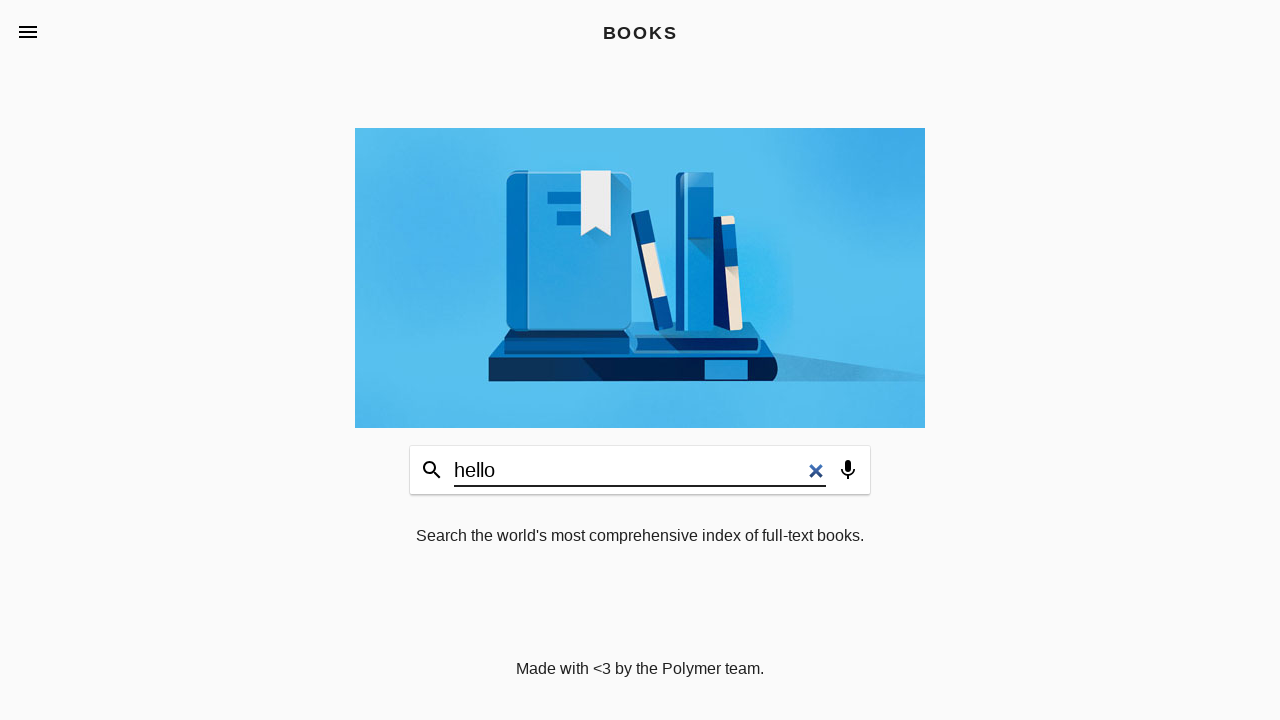

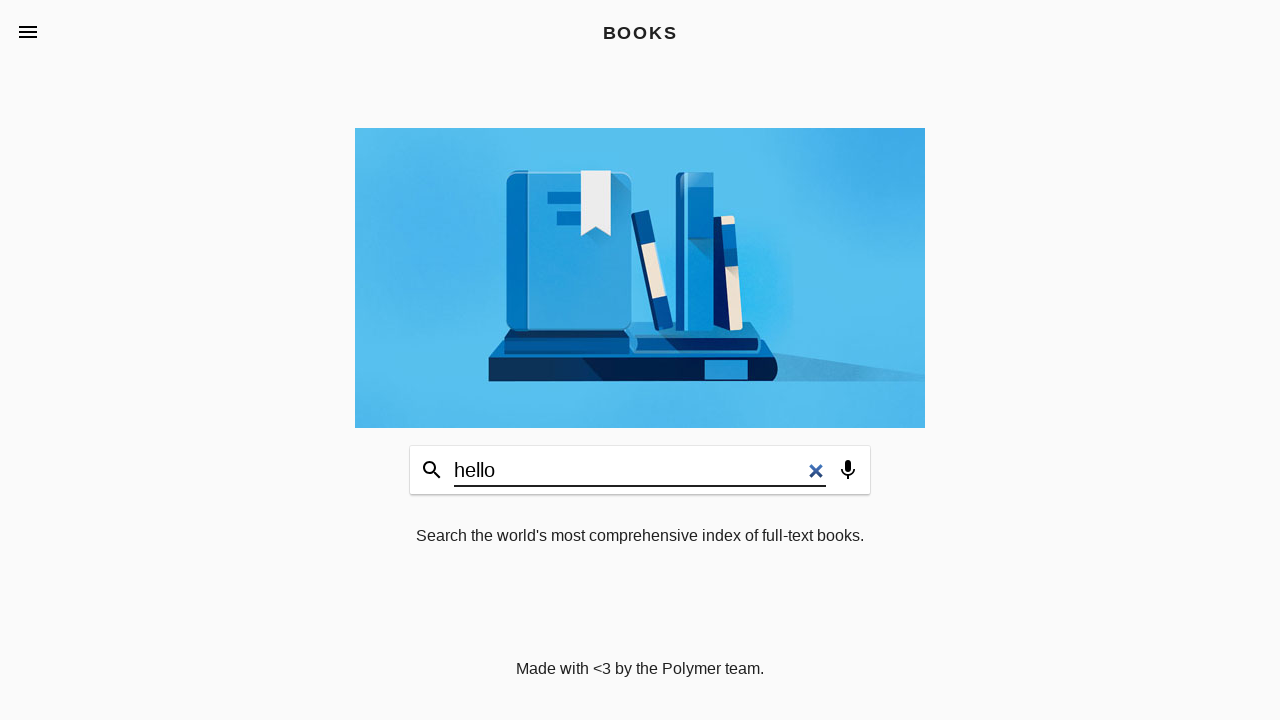